Tests JavaScript prompt alert functionality by clicking the prompt button, entering text, and accepting the alert

Starting URL: https://the-internet.herokuapp.com/javascript_alerts

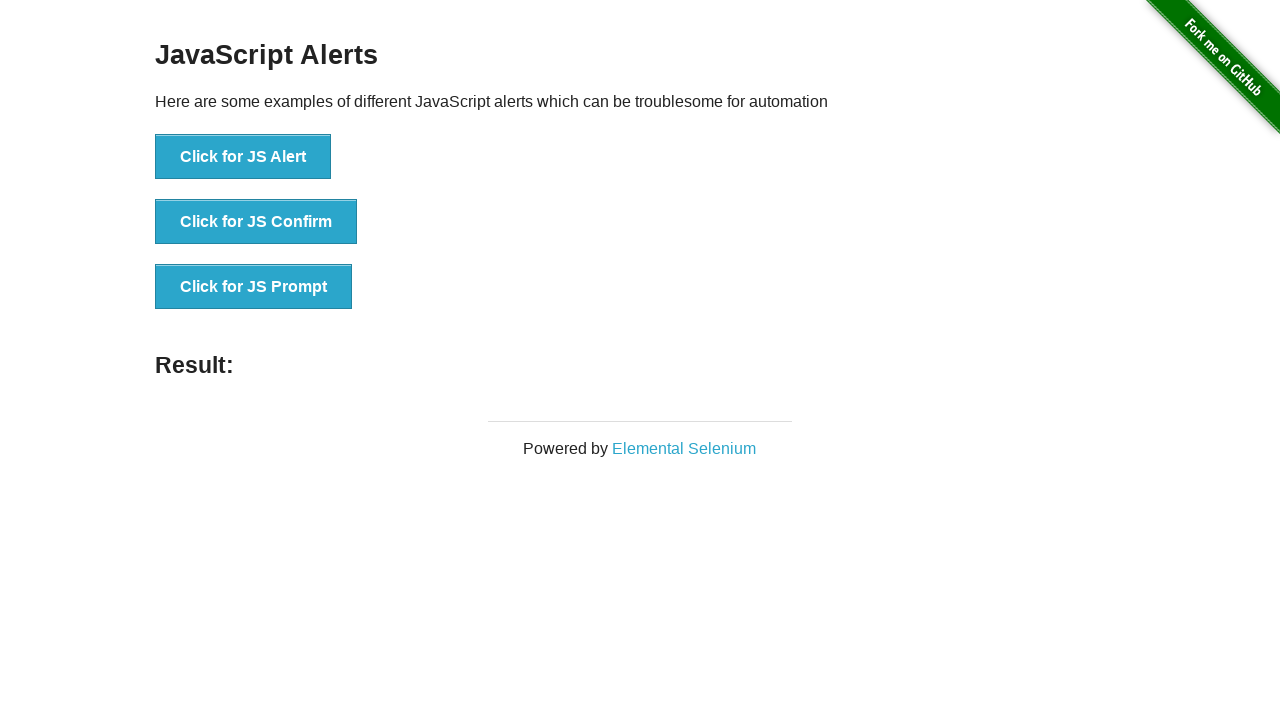

Clicked the 'Click for JS Prompt' button at (254, 287) on xpath=//button[text()='Click for JS Prompt']
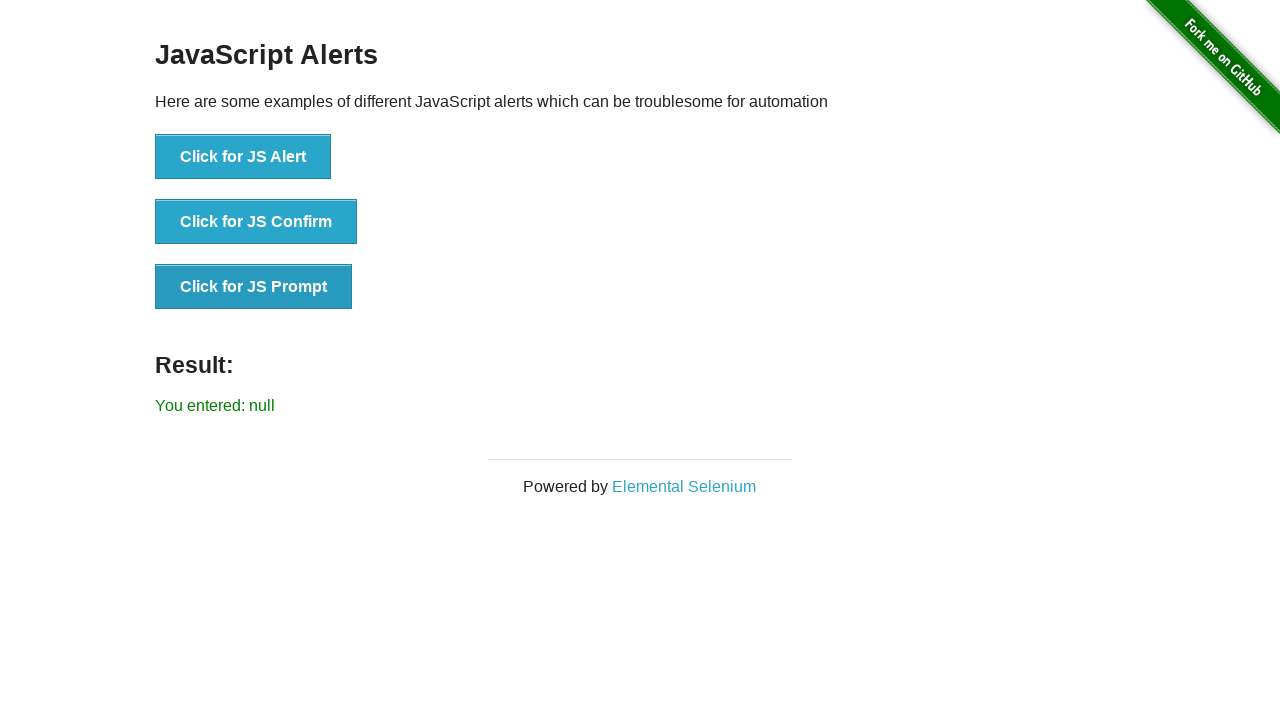

Set up dialog handler to accept prompt with text 'Selenium'
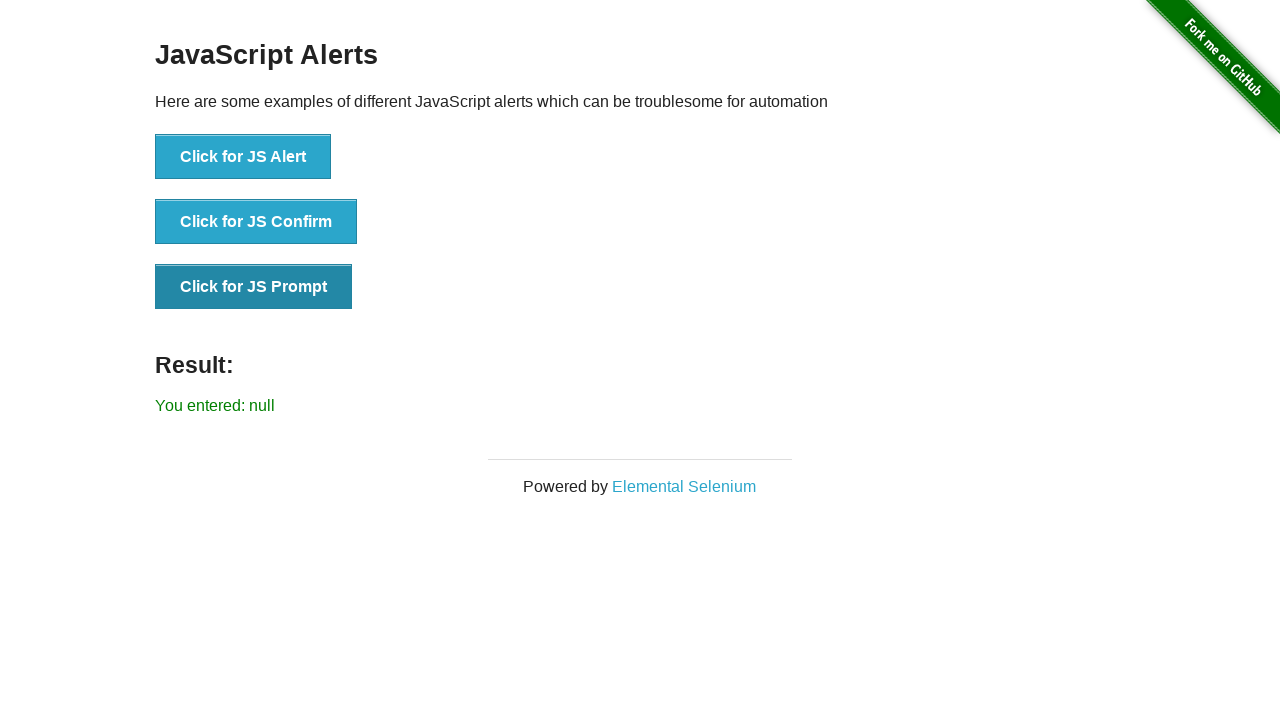

Clicked the 'Click for JS Prompt' button to trigger prompt dialog at (254, 287) on xpath=//button[text()='Click for JS Prompt']
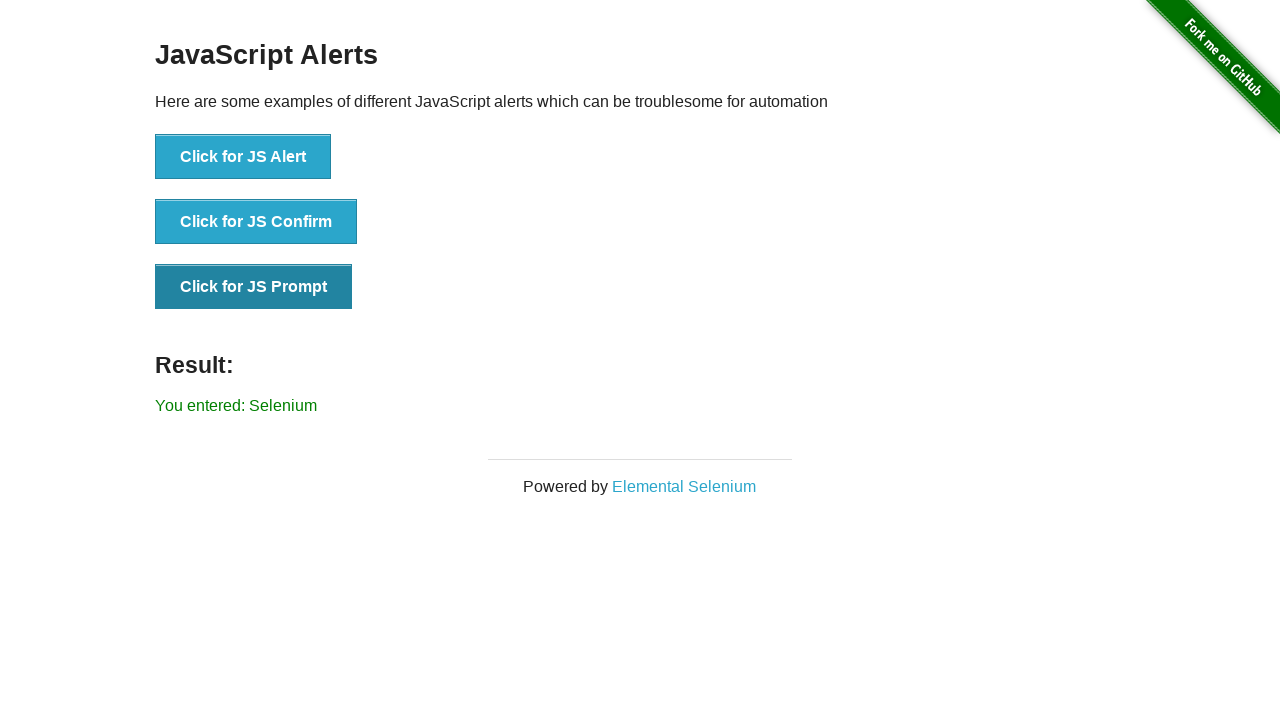

Retrieved result message text from #result element
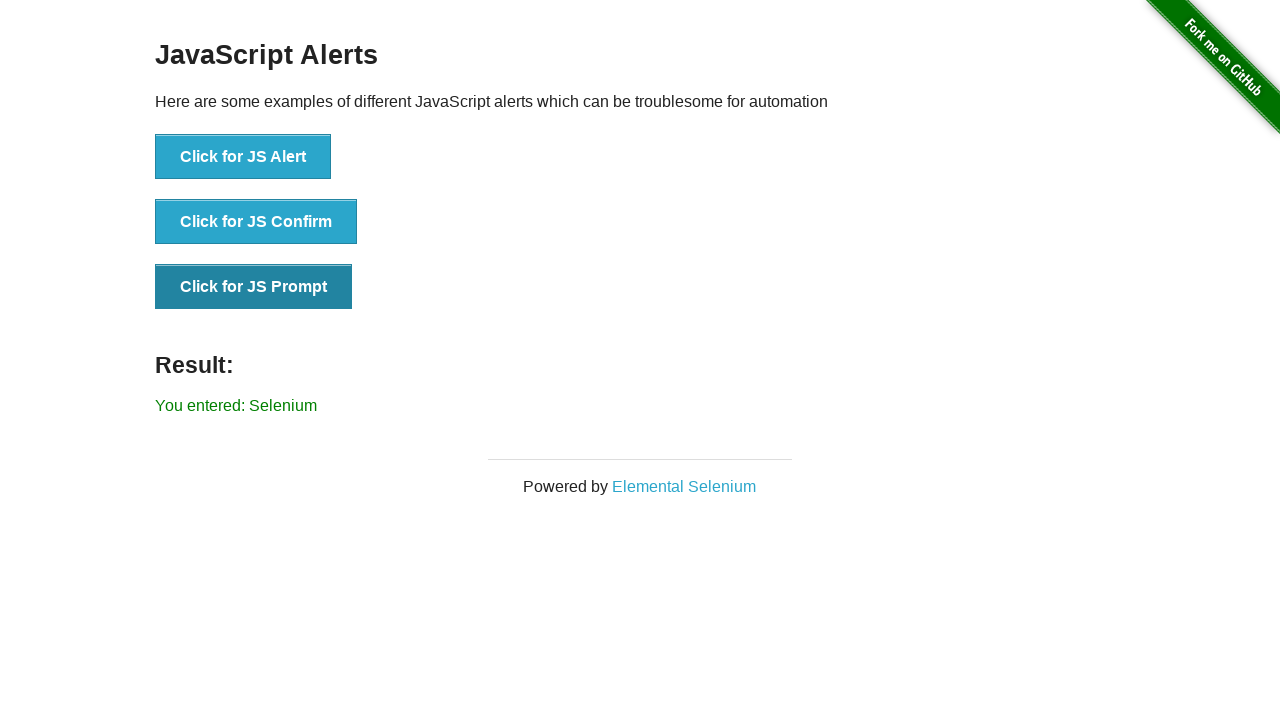

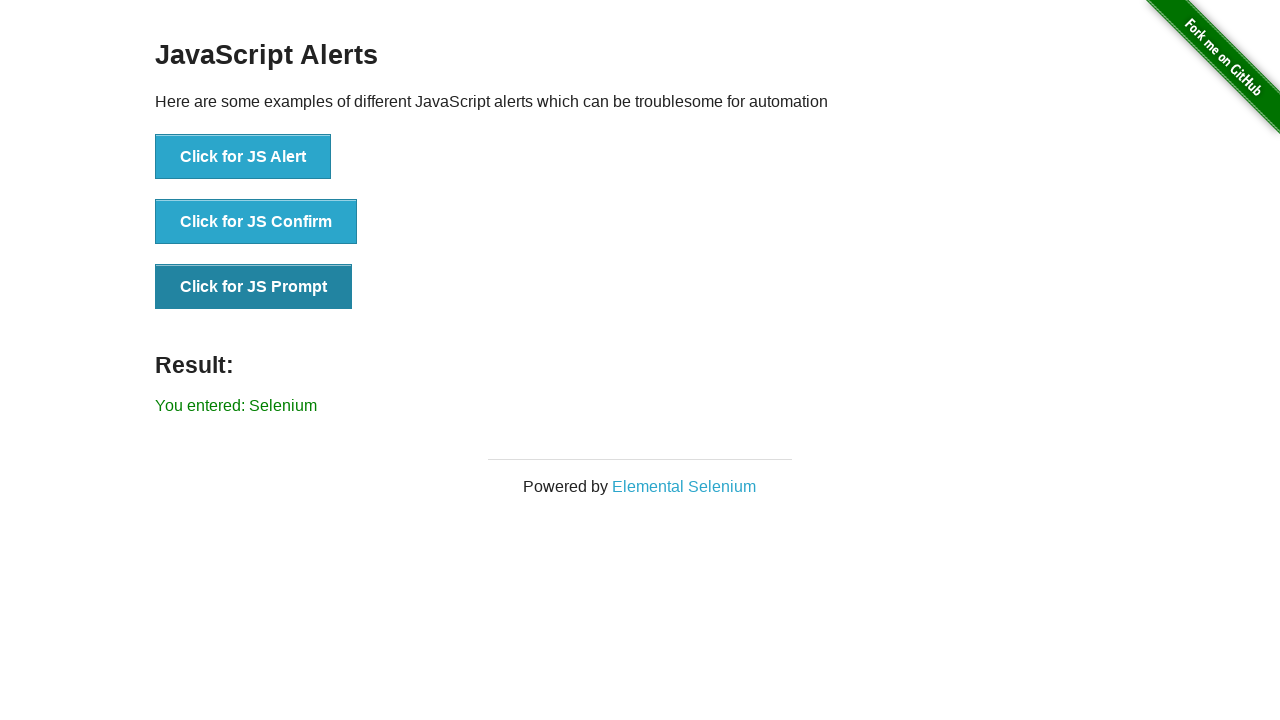